Tests double-click functionality by switching to an iframe, double-clicking on a div element, and verifying the background color changes

Starting URL: http://api.jquery.com/dblclick/

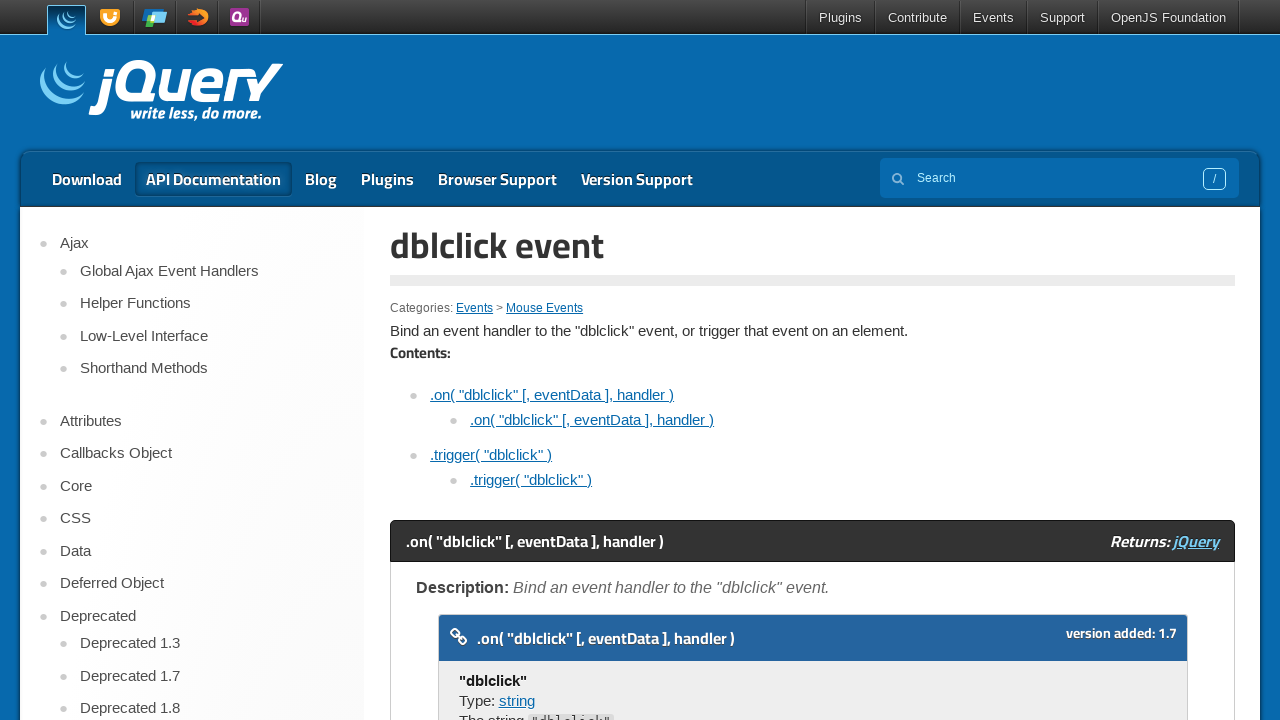

Located first iframe on the page
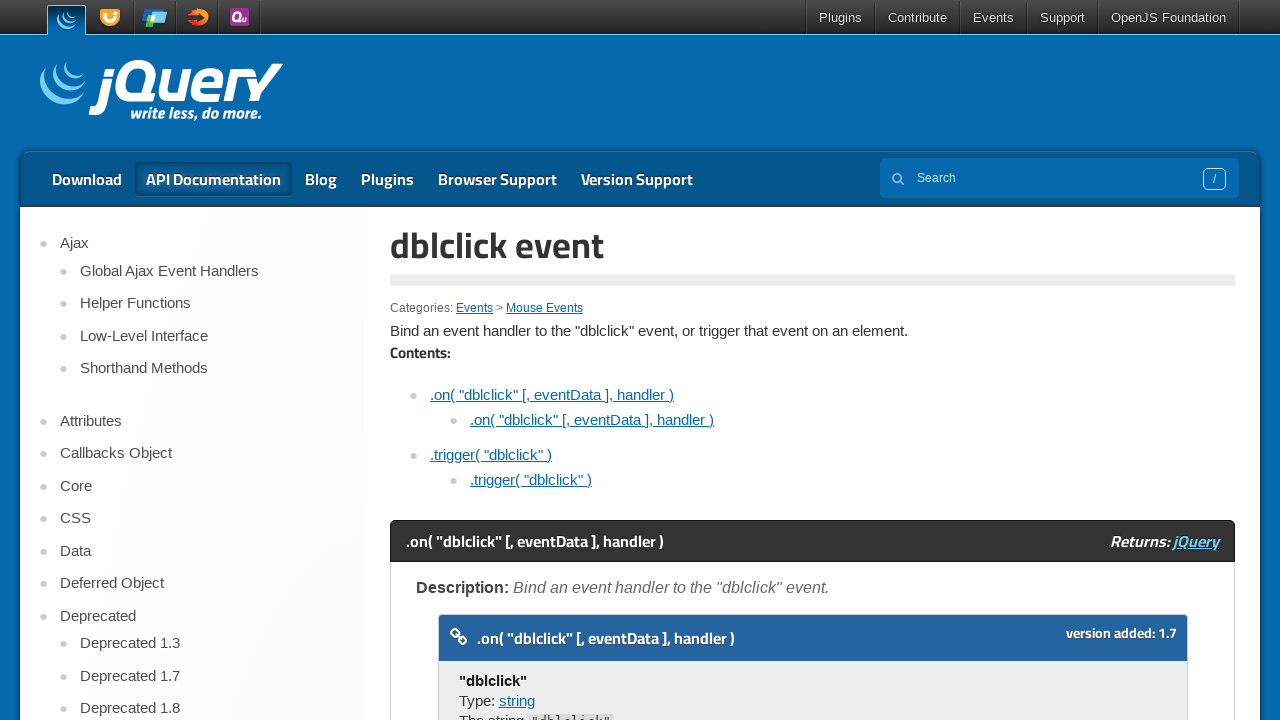

Located first div element within iframe
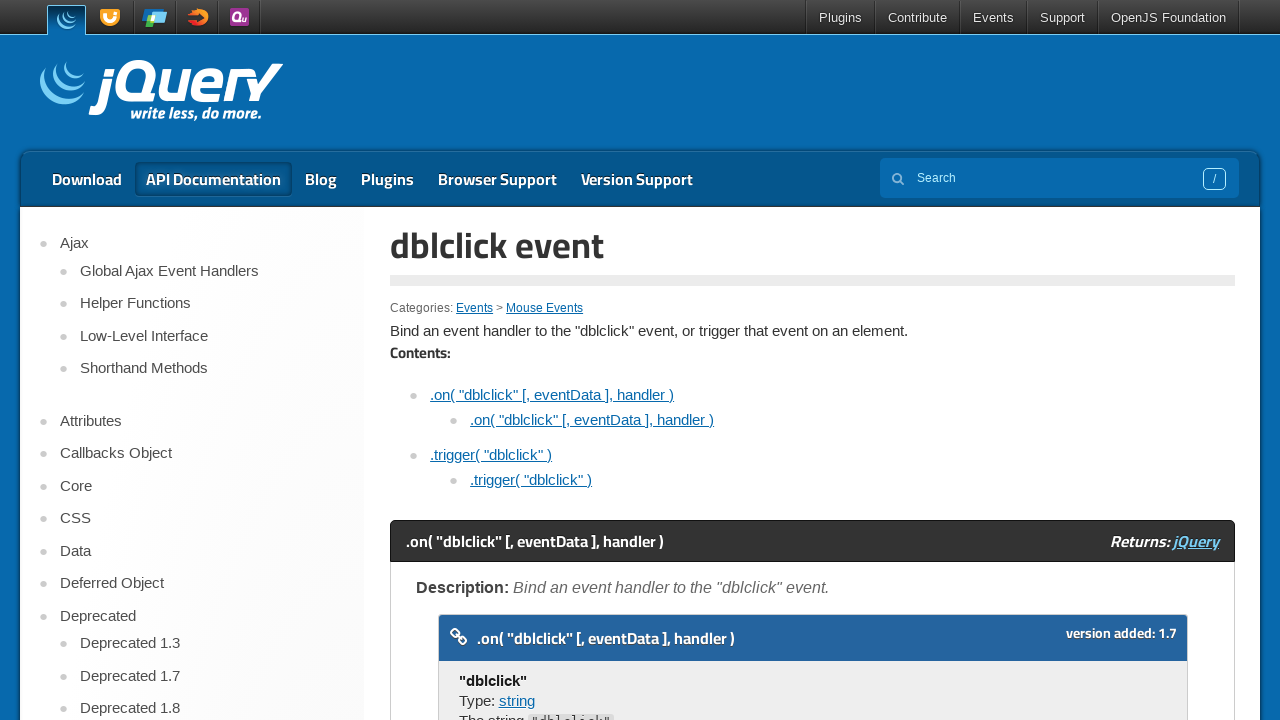

Hovered over first span element in iframe at (481, 361) on iframe >> nth=0 >> internal:control=enter-frame >> span >> nth=0
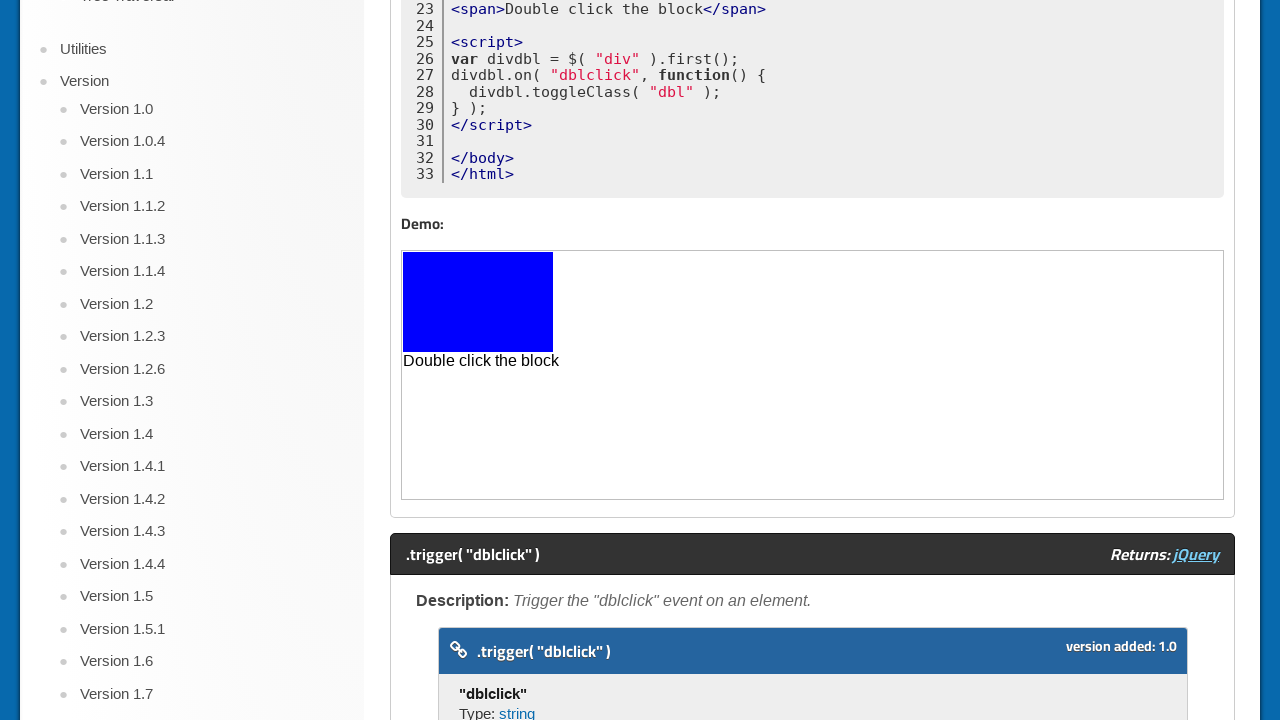

Double-clicked on the div element at (478, 302) on iframe >> nth=0 >> internal:control=enter-frame >> div >> nth=0
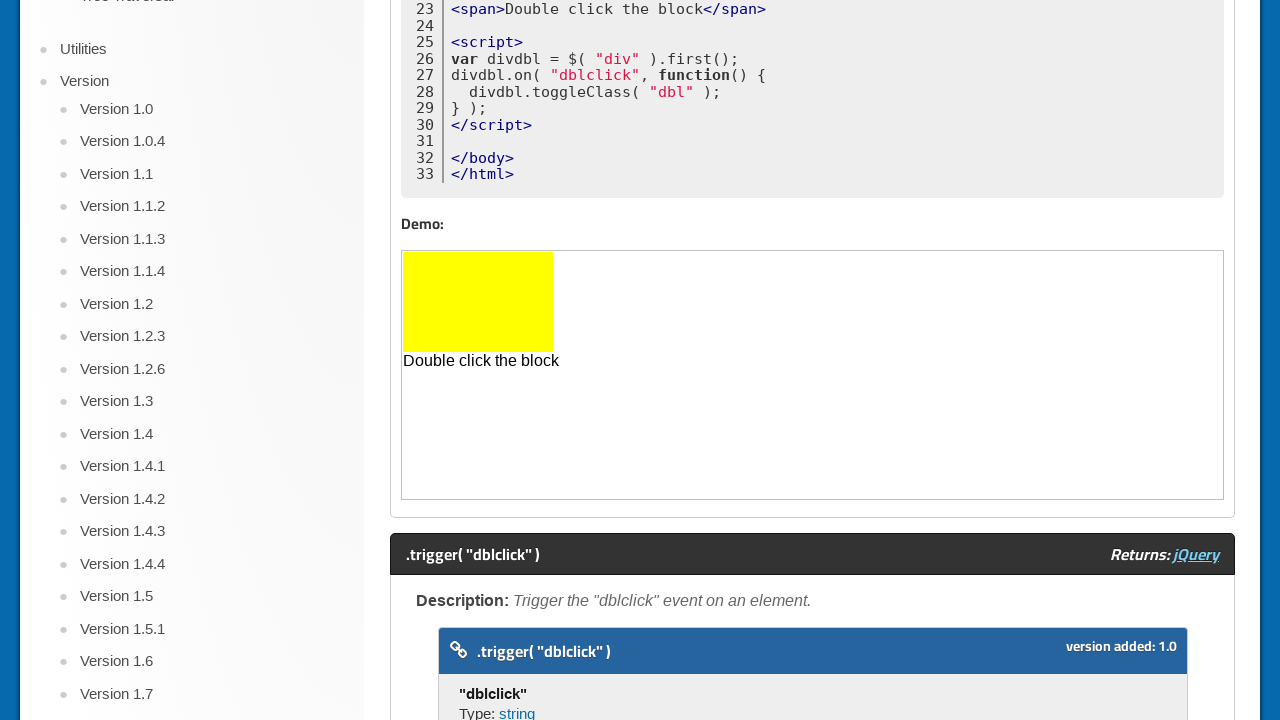

Waited 5 seconds for double-click action to complete and background color to change
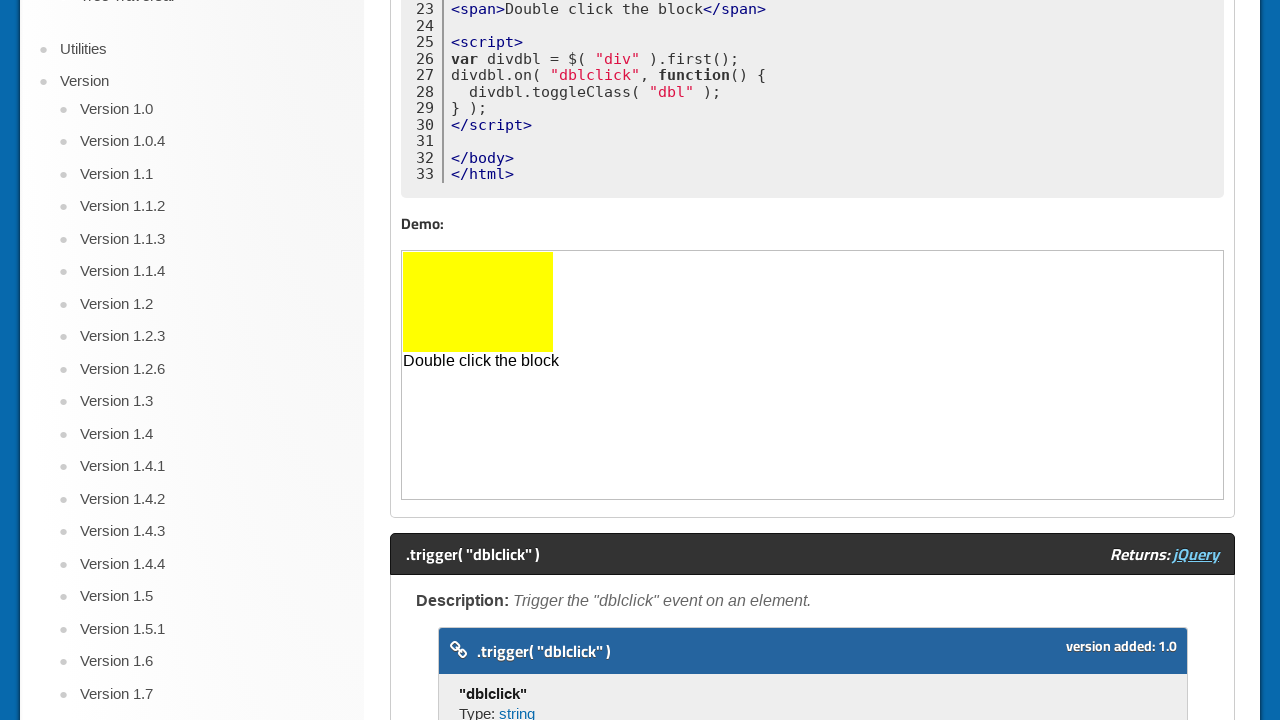

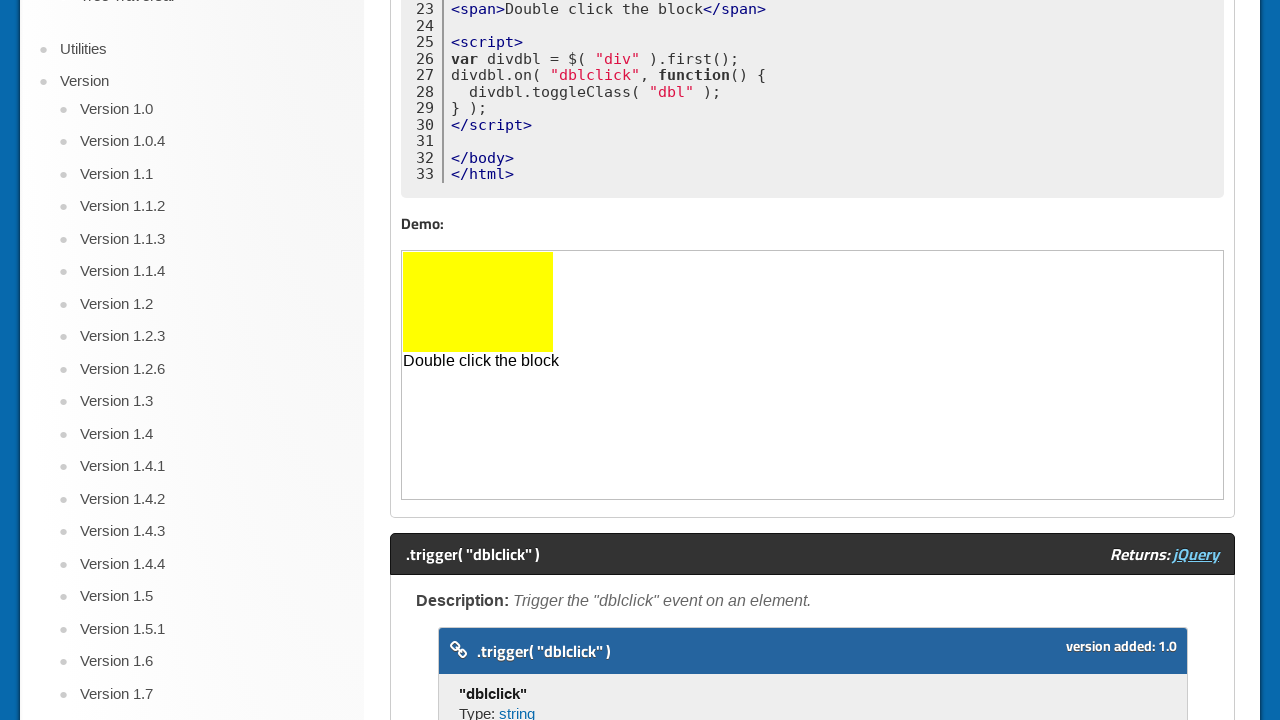